Tests drag and drop functionality on jQuery UI demo page by switching to an iframe, dragging a source element to a target, and verifying the drop was successful

Starting URL: https://jqueryui.com/droppable/

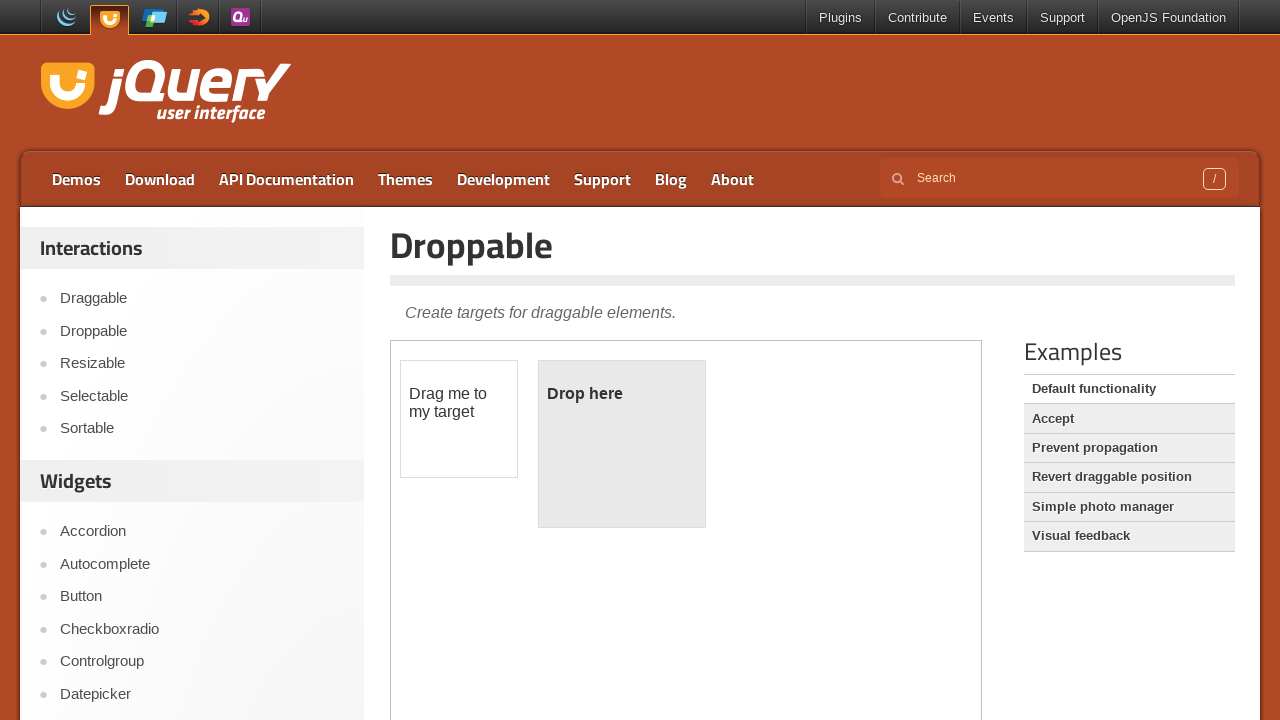

Located the demo iframe
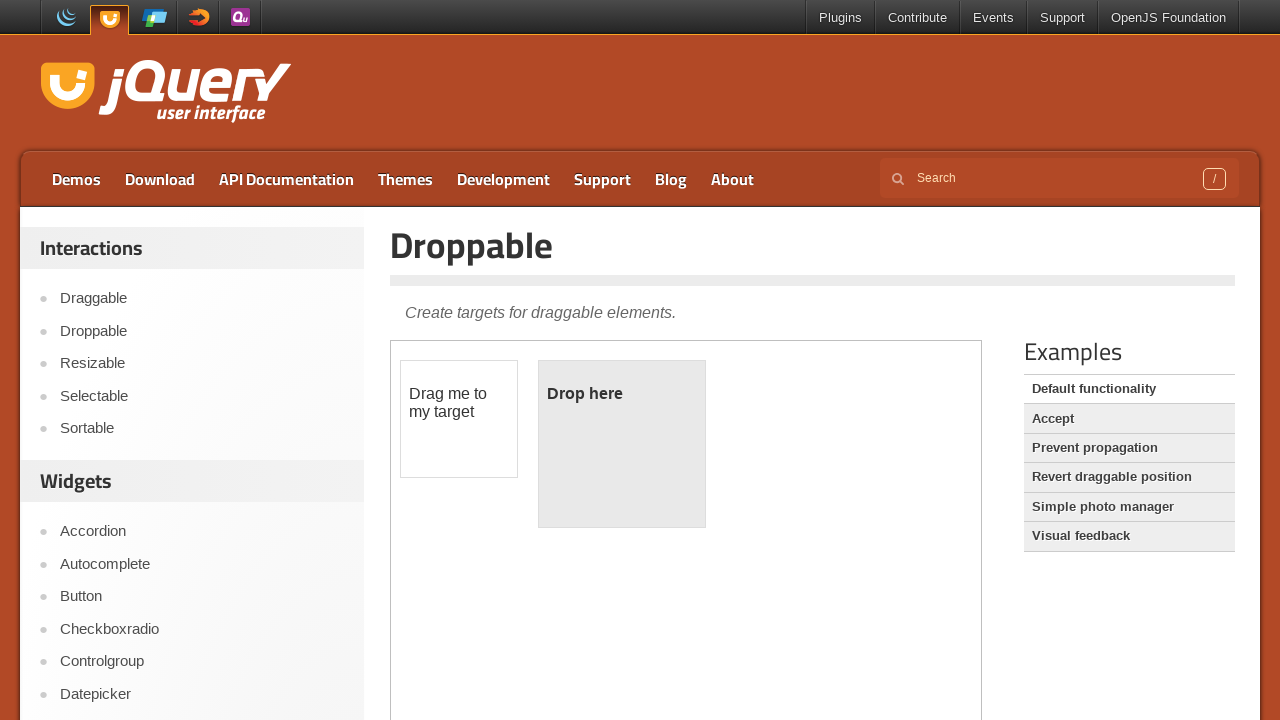

Located the source element 'Drag me to my target'
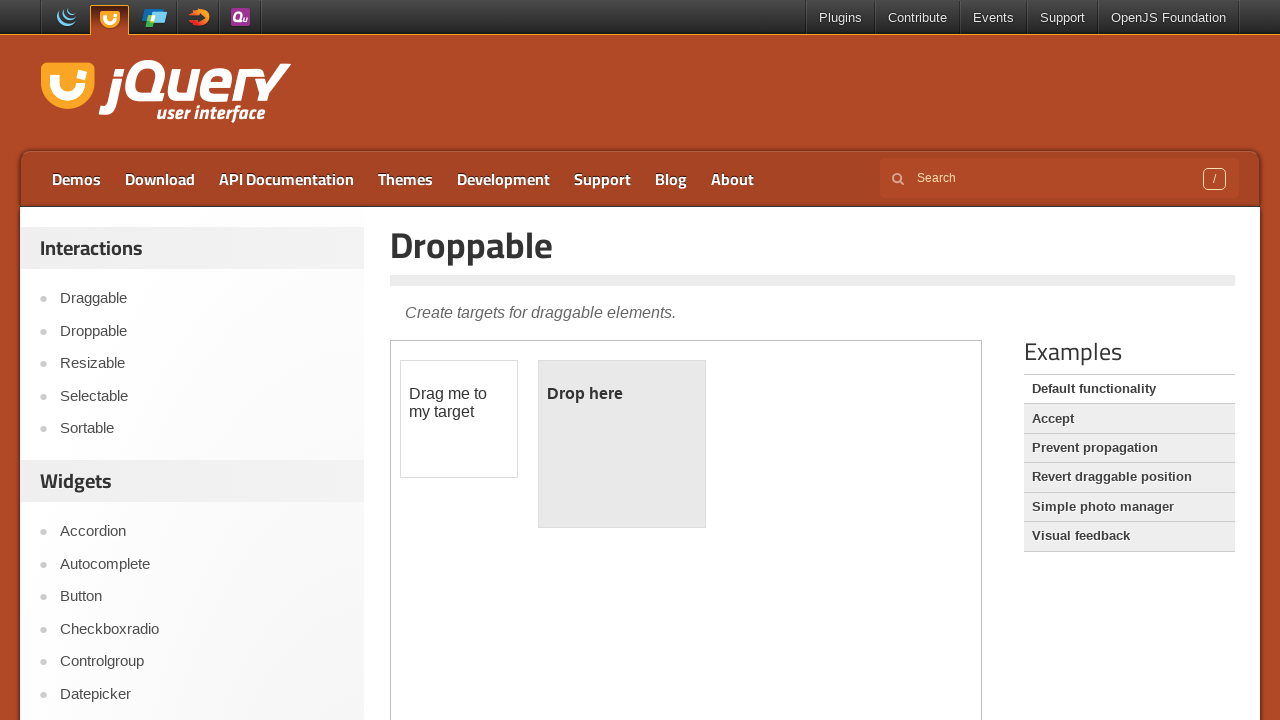

Located the target element 'Drop here'
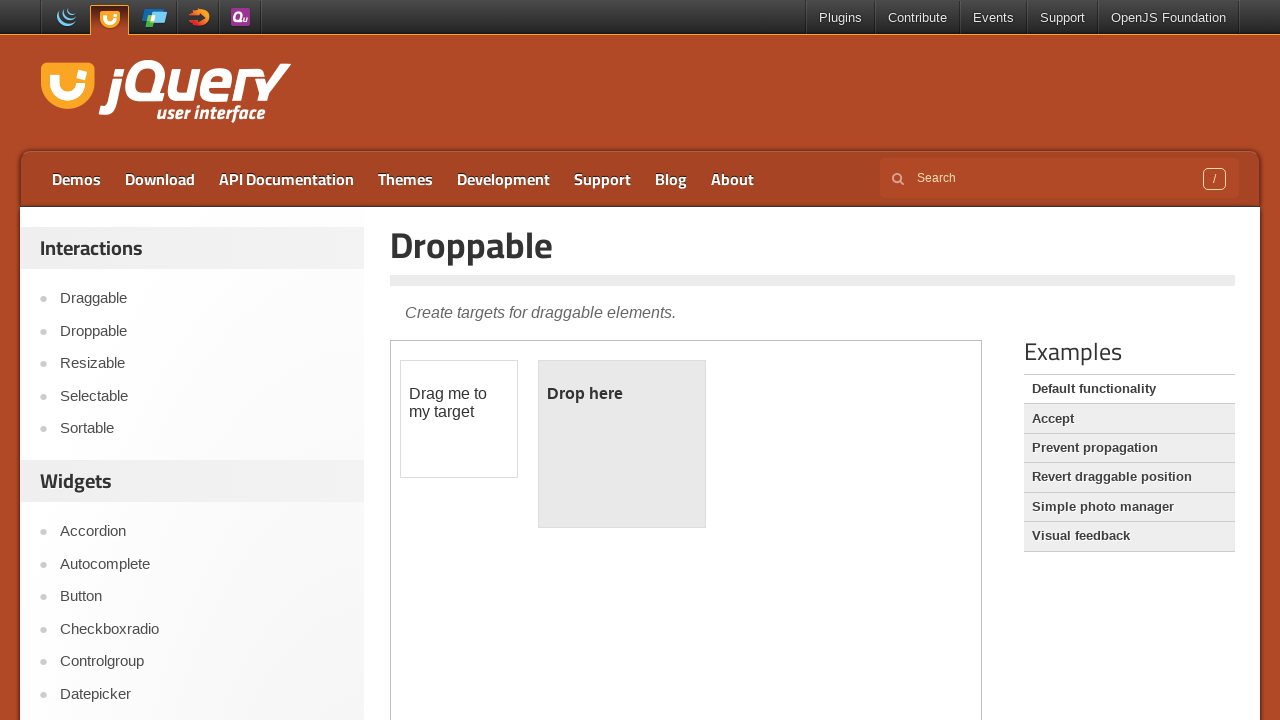

Dragged source element to target element at (622, 394)
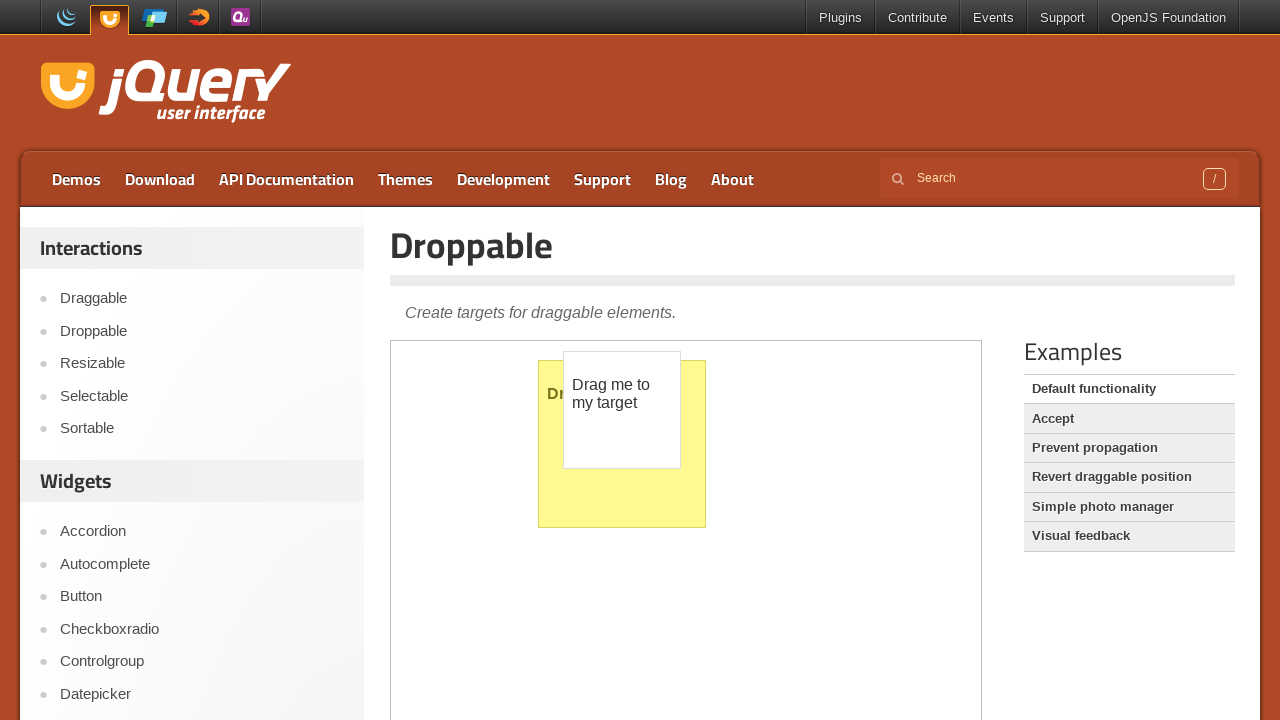

Verified 'Dropped!' text appeared, confirming drop was successful
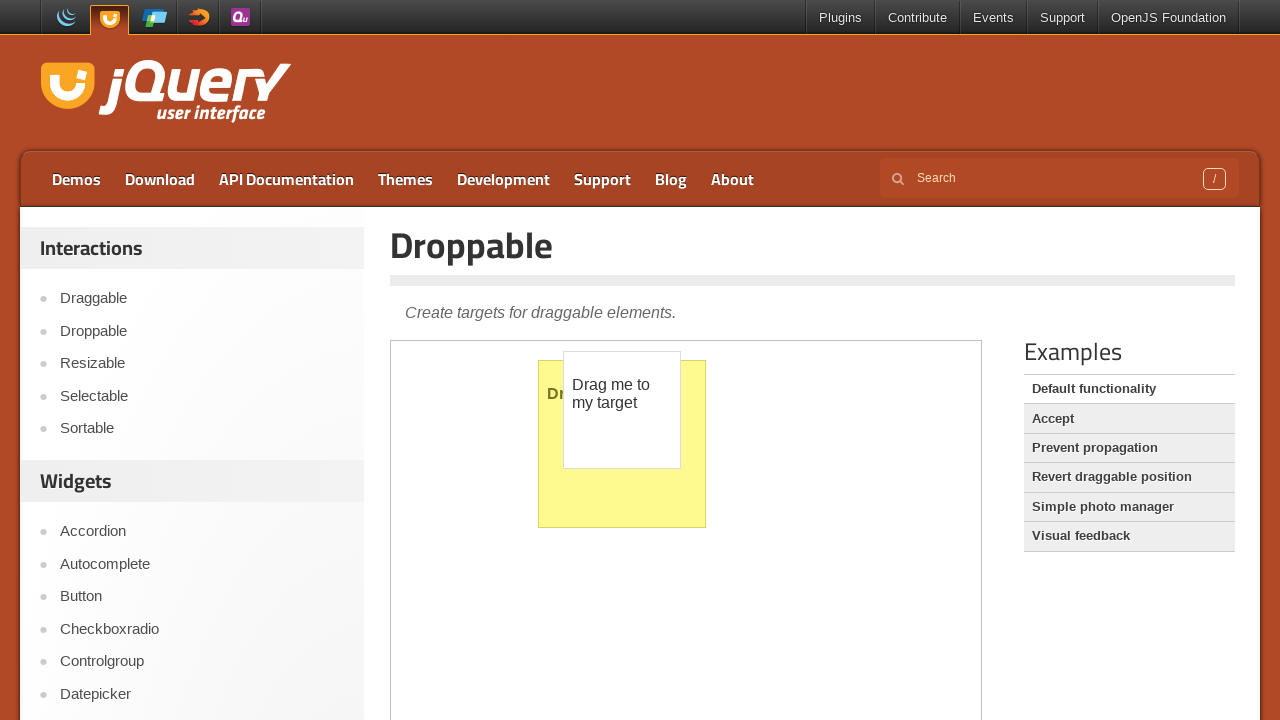

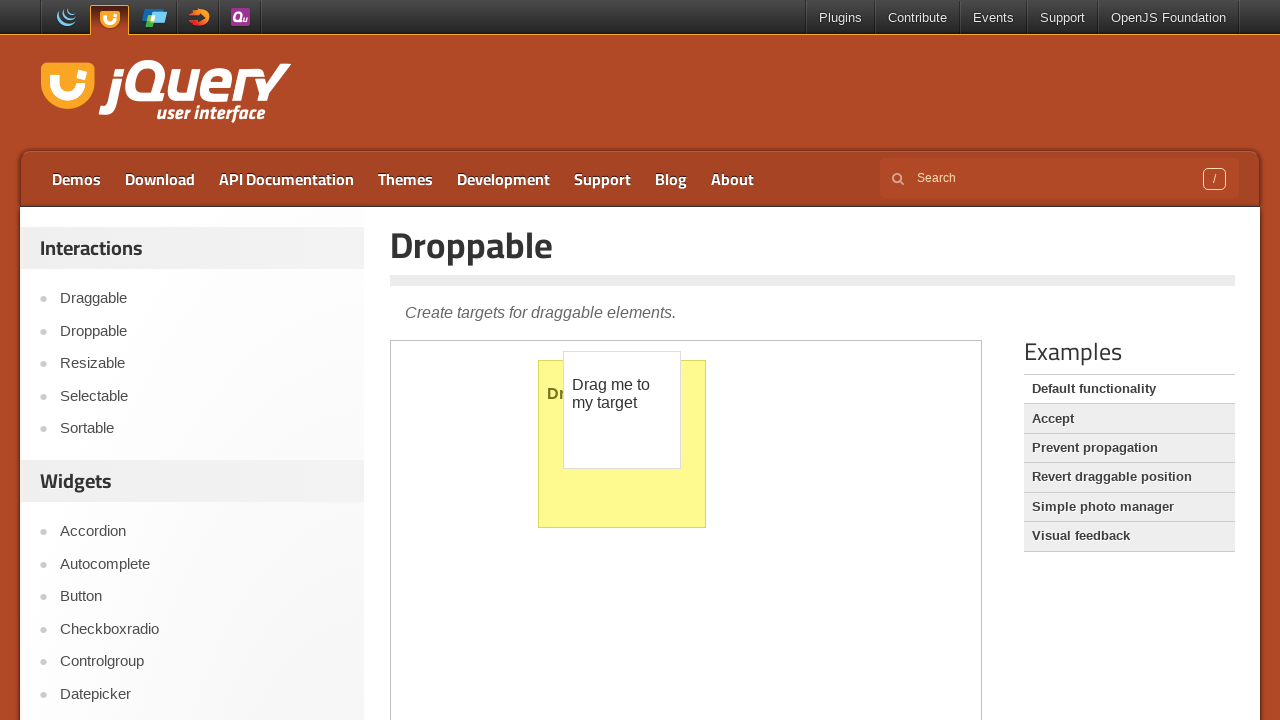